Tests Bootstrap dropdown functionality by clicking on a dropdown menu, waiting for options to appear, and selecting the JavaScript option from the list

Starting URL: http://seleniumpractise.blogspot.com/2016/08/bootstrap-dropdown-example-for-selenium.html#

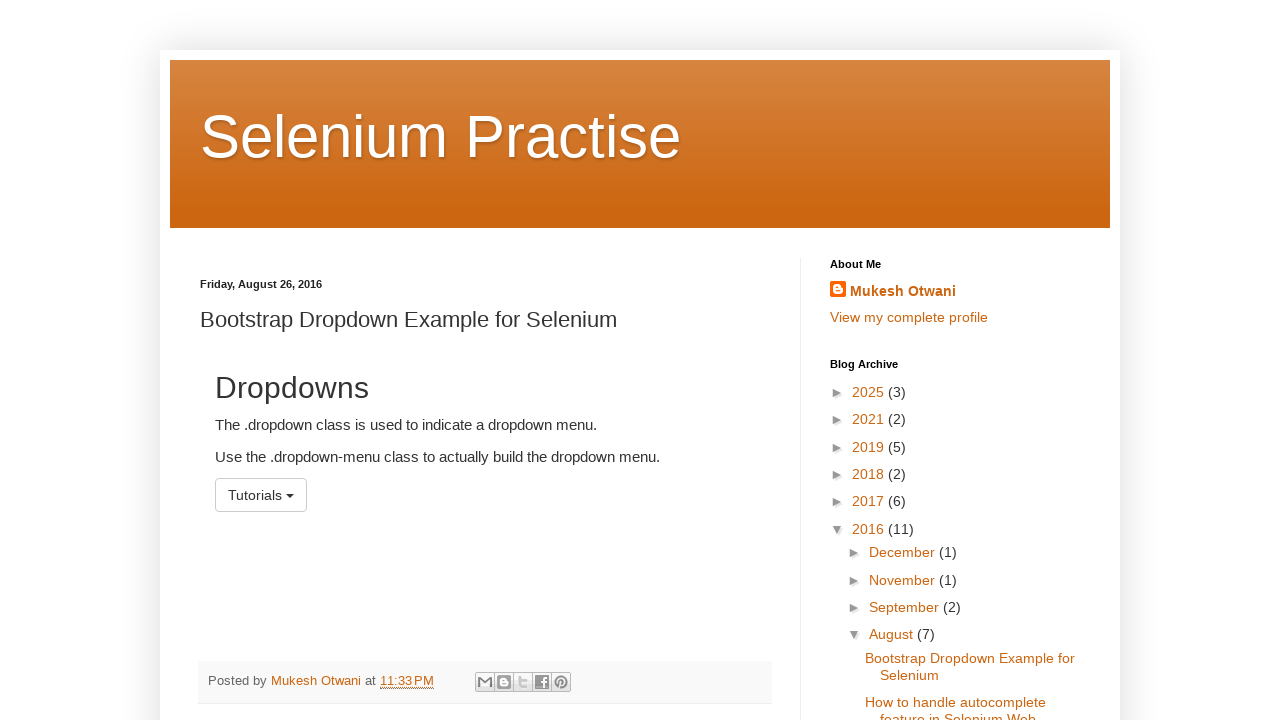

Scrolled dropdown button into view
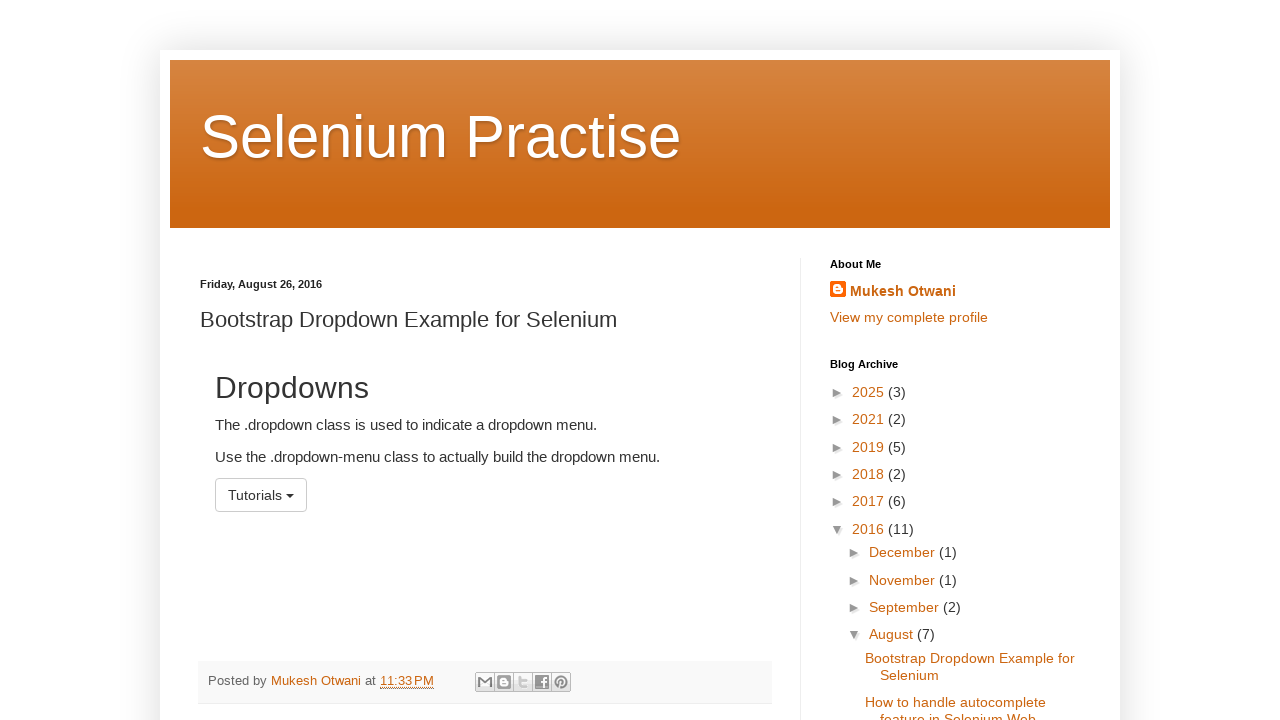

Clicked dropdown button to open menu at (261, 495) on #menu1
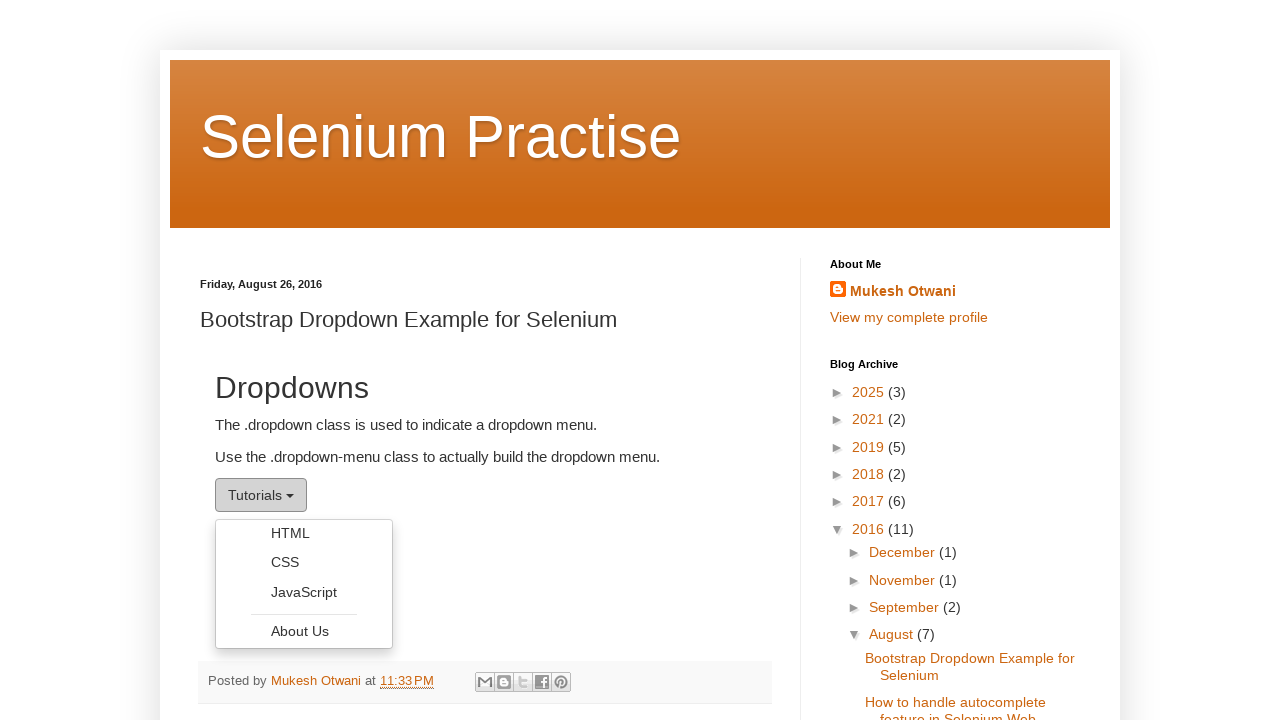

Dropdown menu options became visible
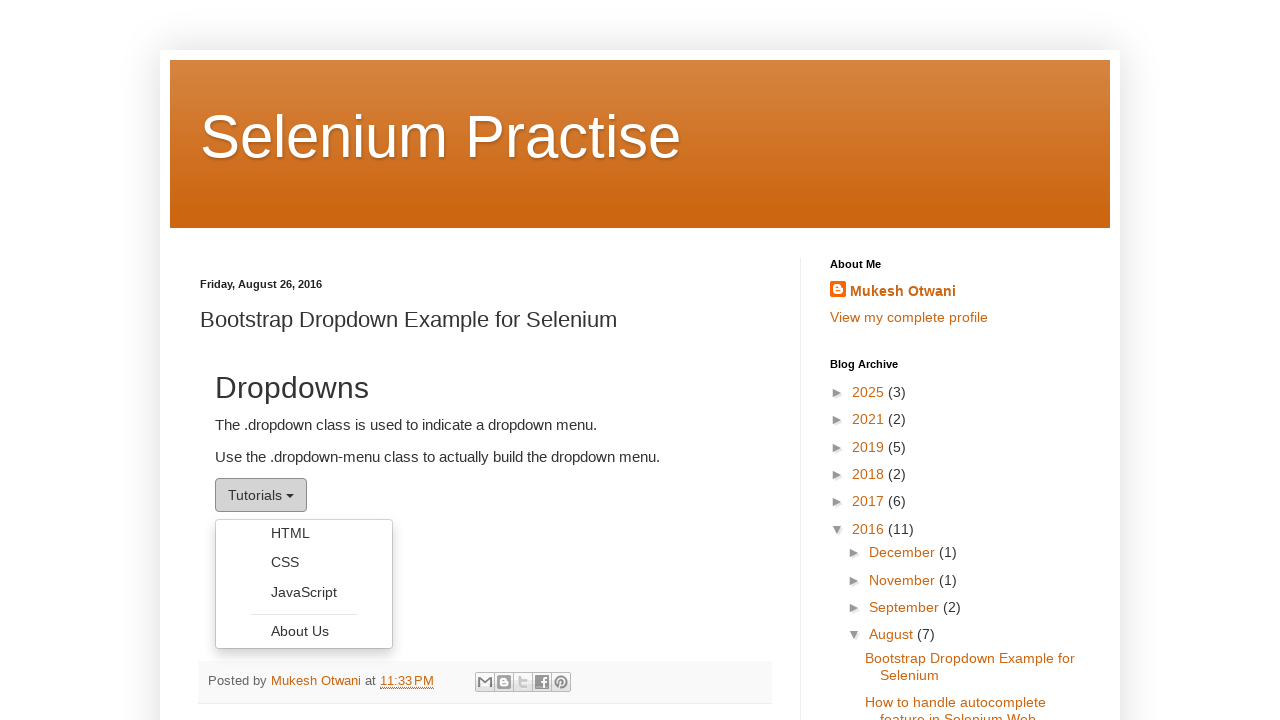

Retrieved all dropdown options
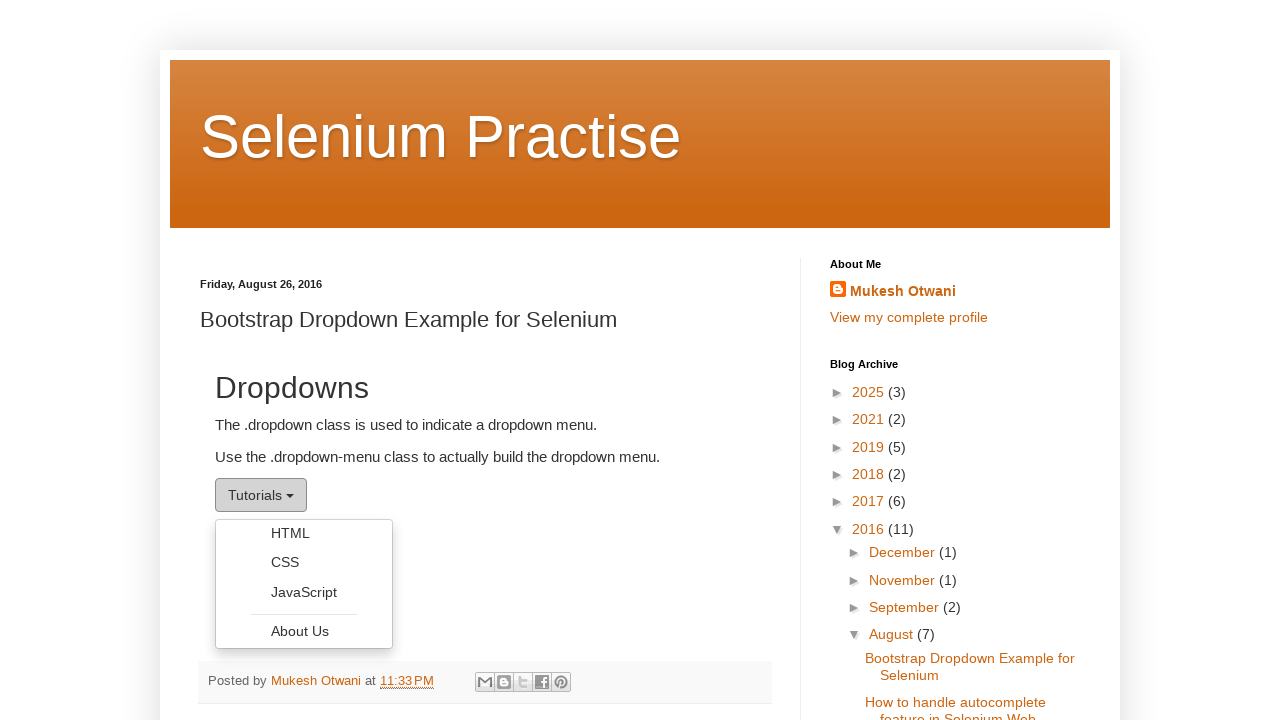

Selected 'JavaScript' option from dropdown menu at (304, 592) on xpath=//ul[@class='dropdown-menu']/li/a >> nth=2
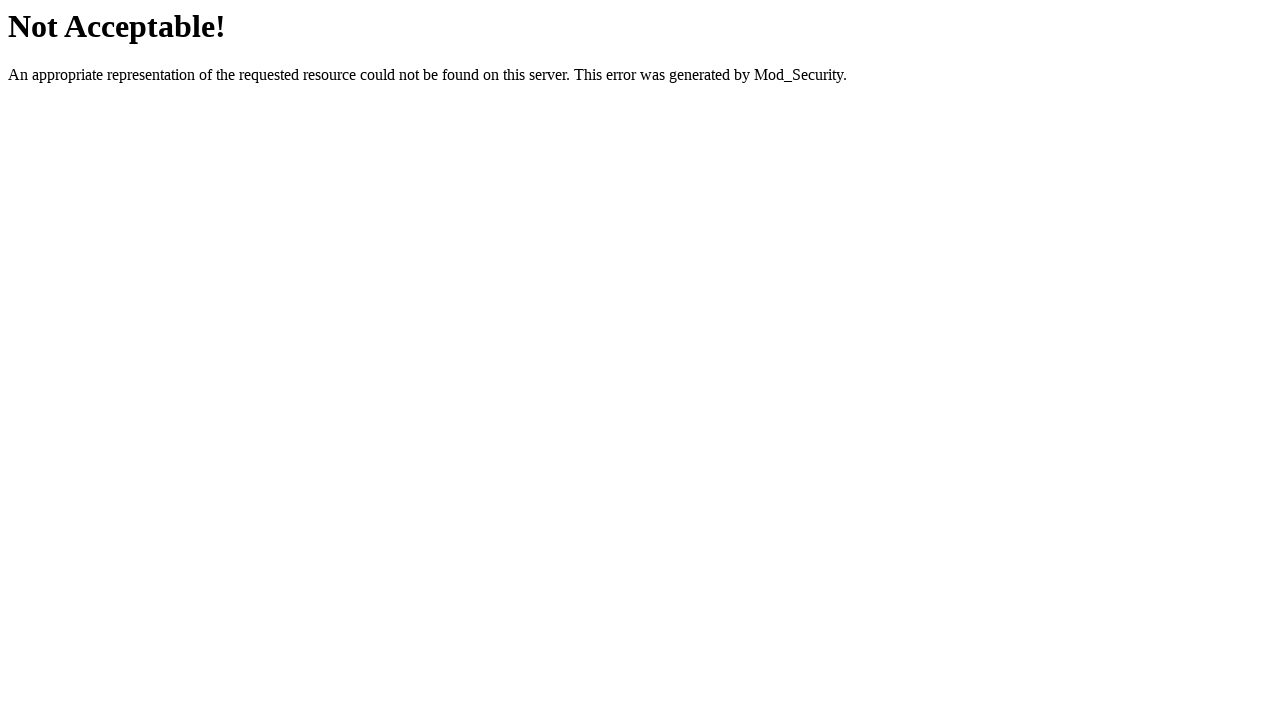

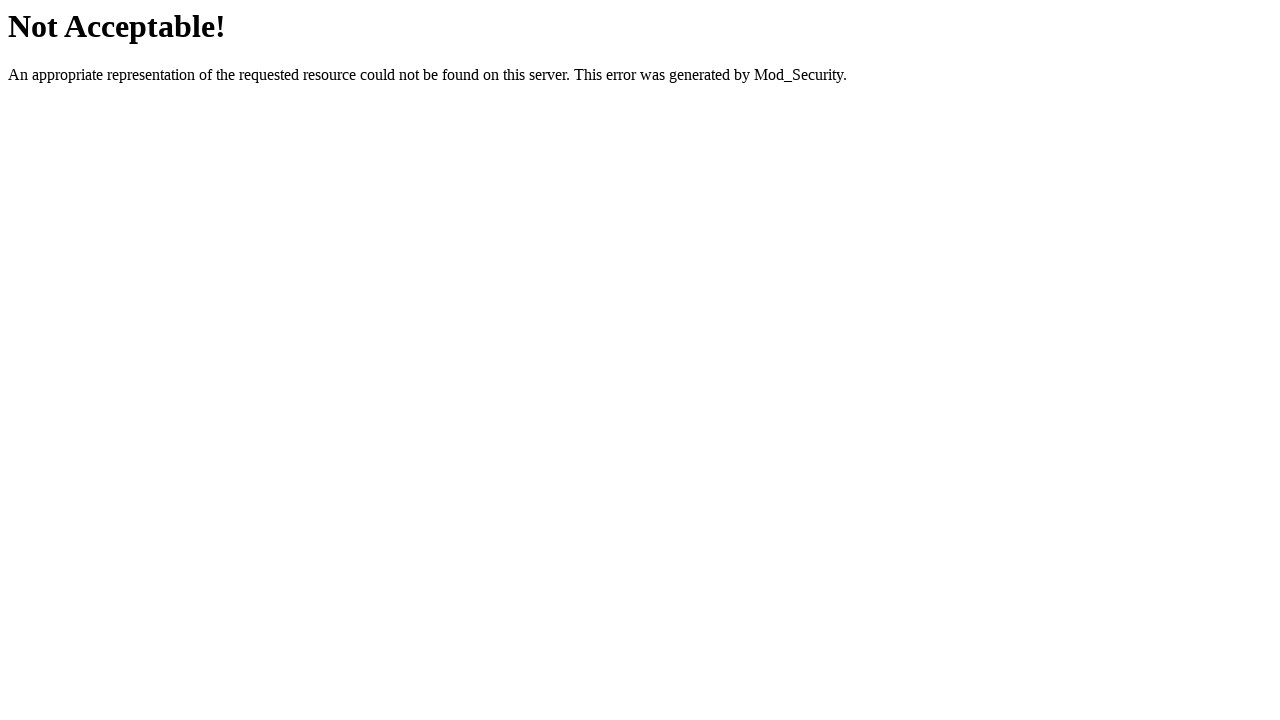